Tests double-click functionality on the DemoQA Buttons page by navigating to the Elements section, selecting Buttons, and performing a double-click action to verify the expected message appears.

Starting URL: https://demoqa.com

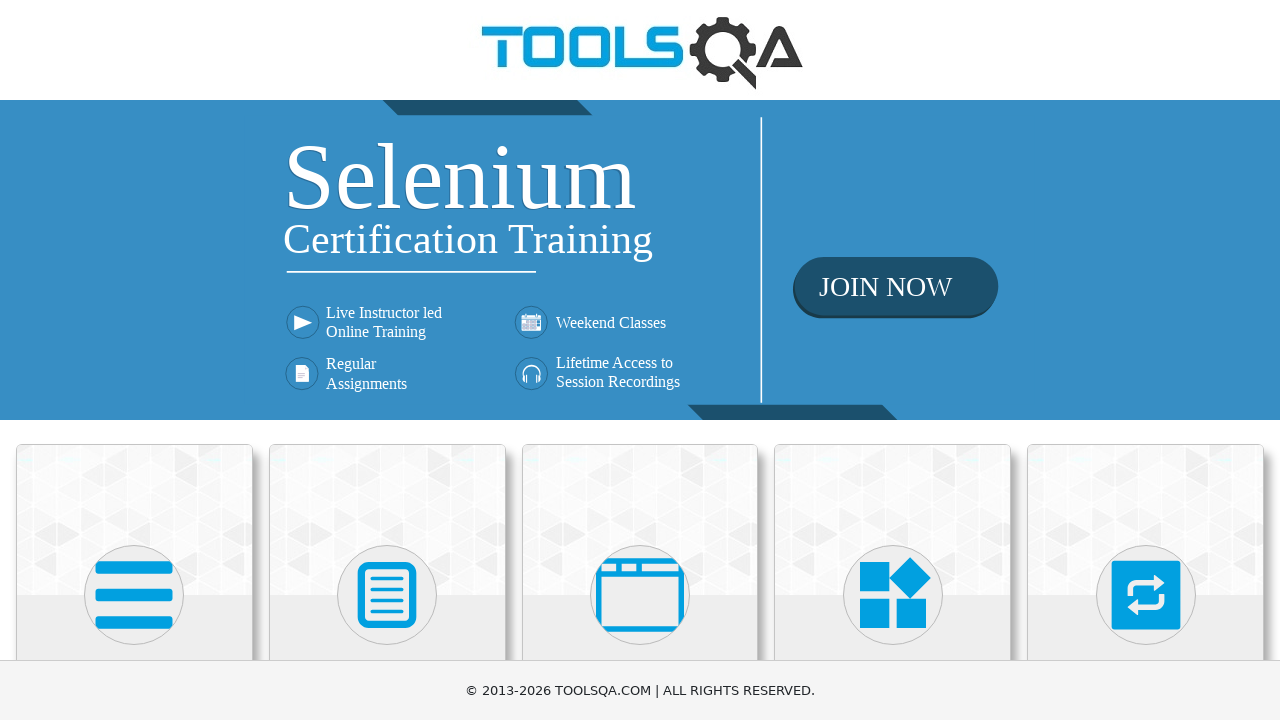

Clicked on Elements card on homepage at (134, 360) on div.card-body h5:text('Elements')
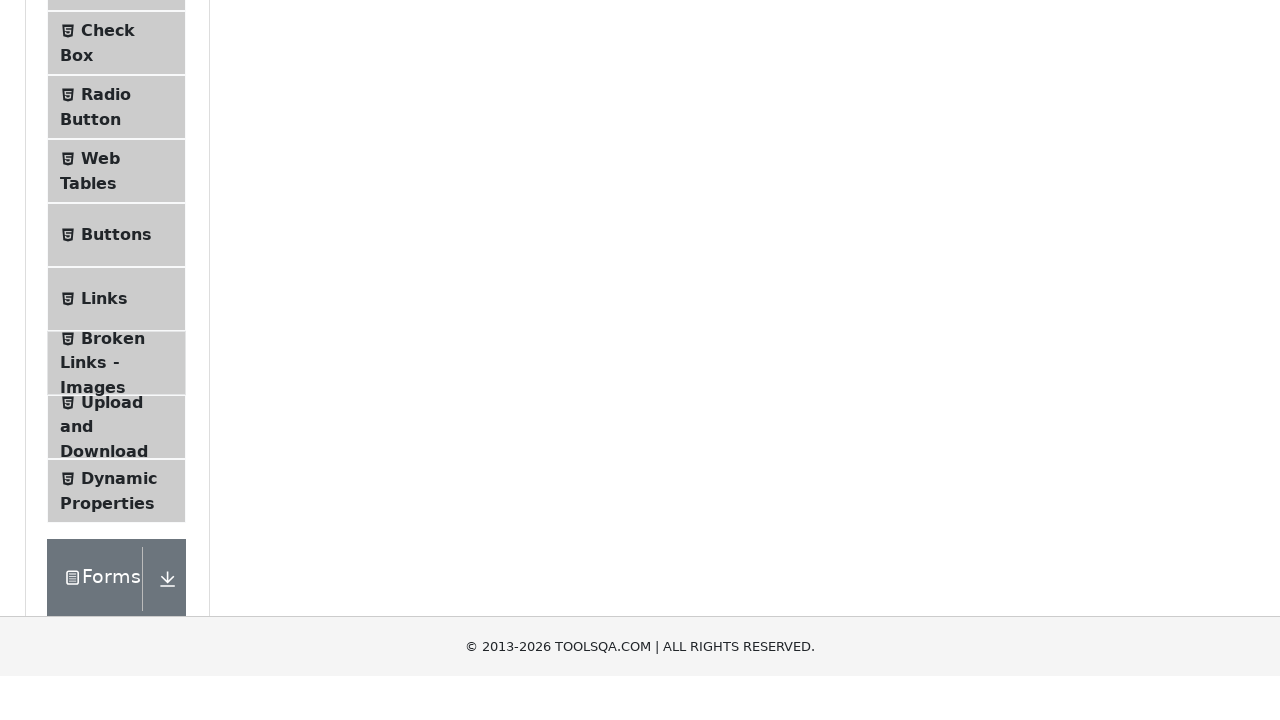

Clicked on Buttons in side panel at (116, 517) on span.text:text('Buttons')
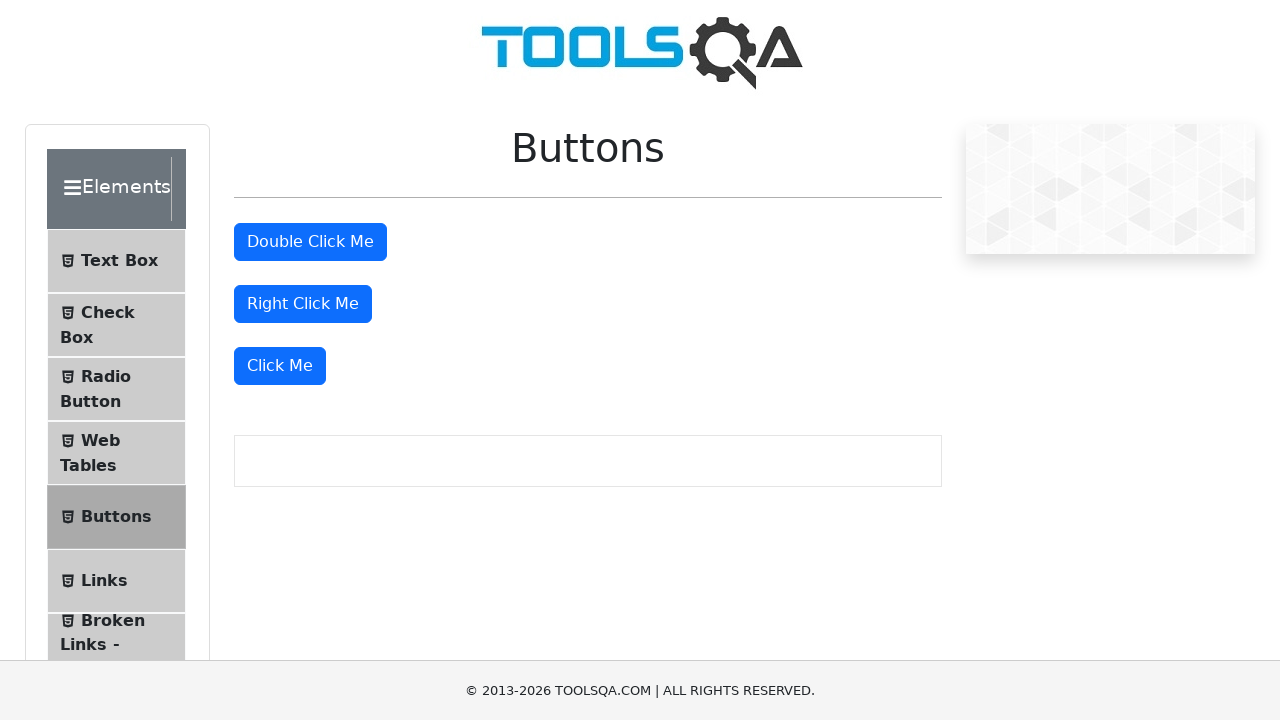

Performed double-click on the double-click button at (310, 242) on #doubleClickBtn
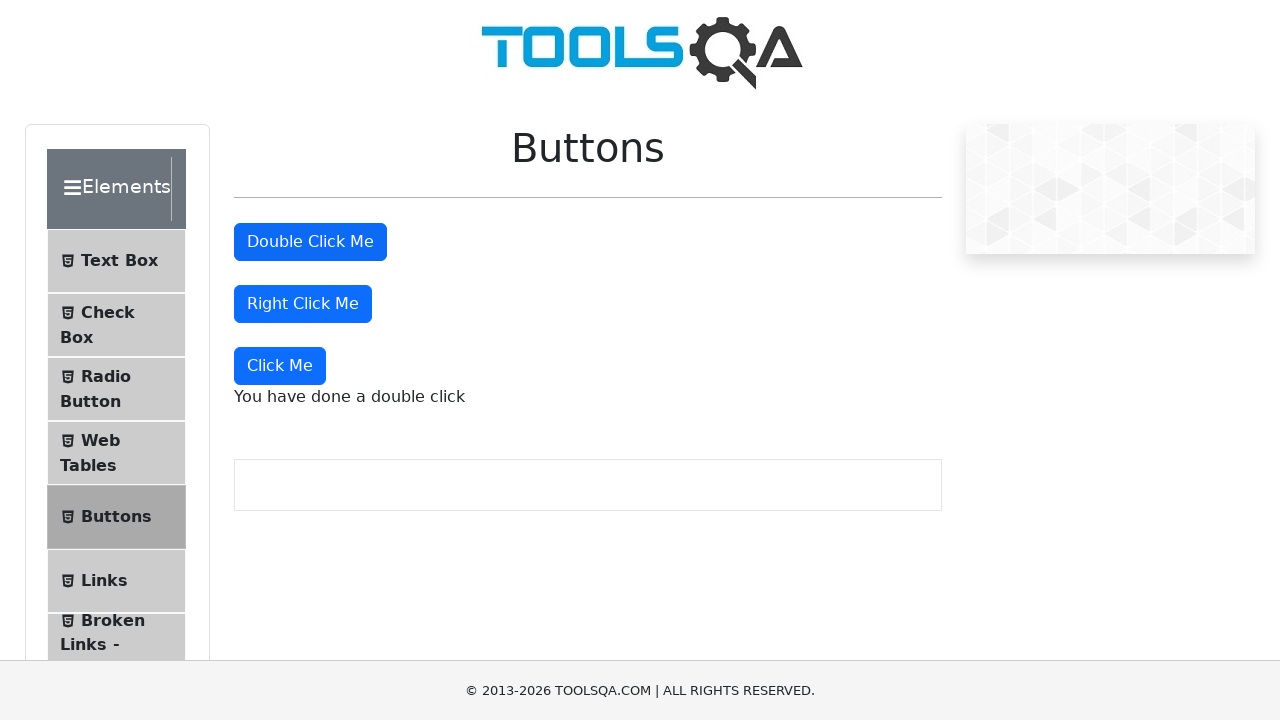

Double-click message element loaded
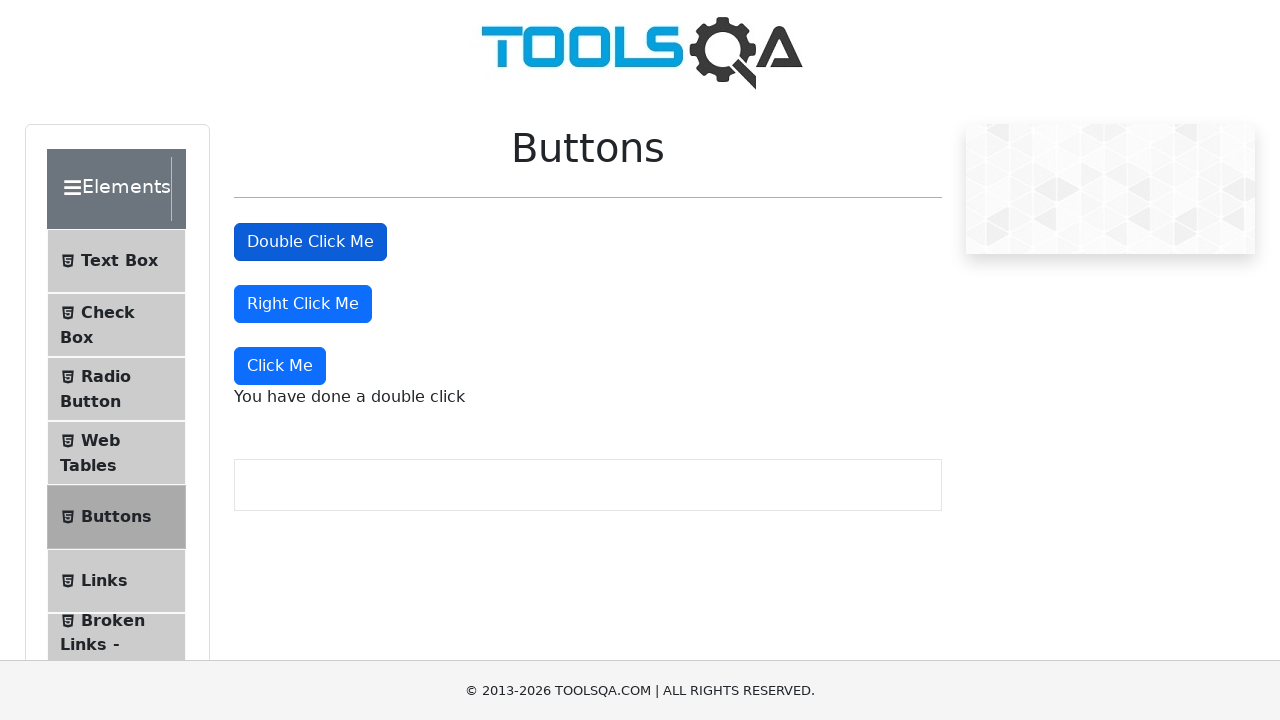

Verified that 'You have done a double click' message appeared
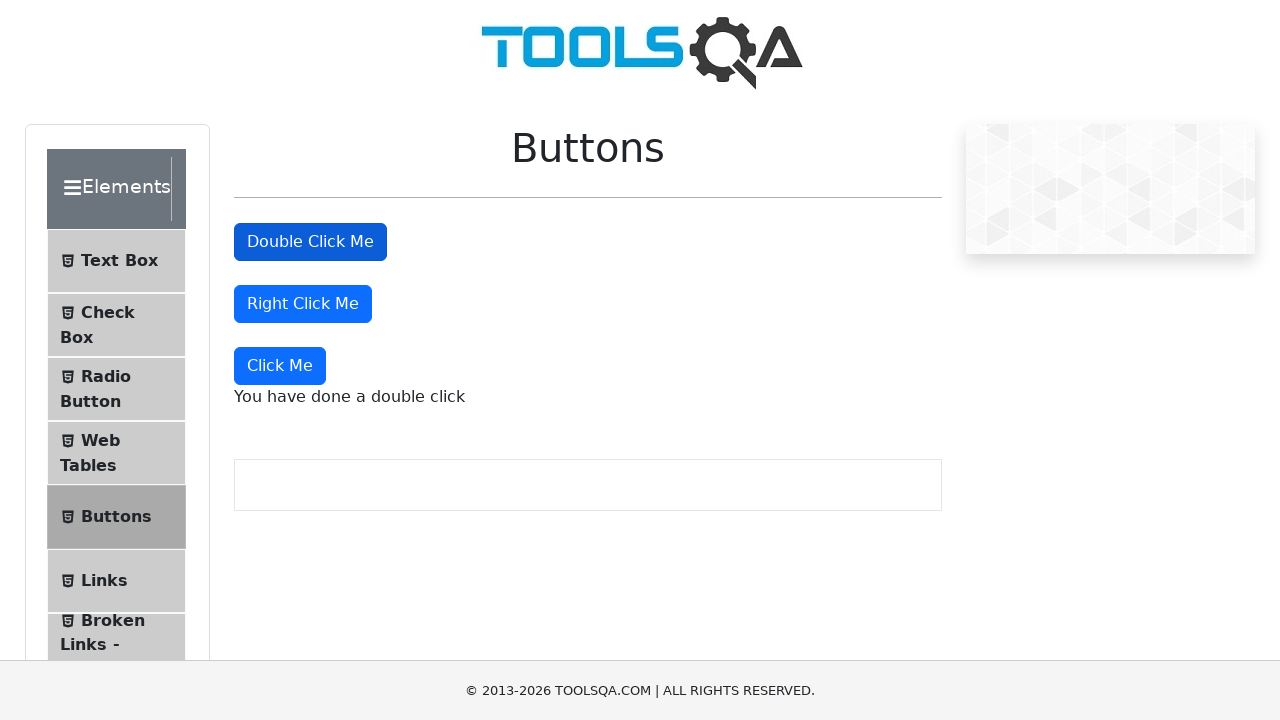

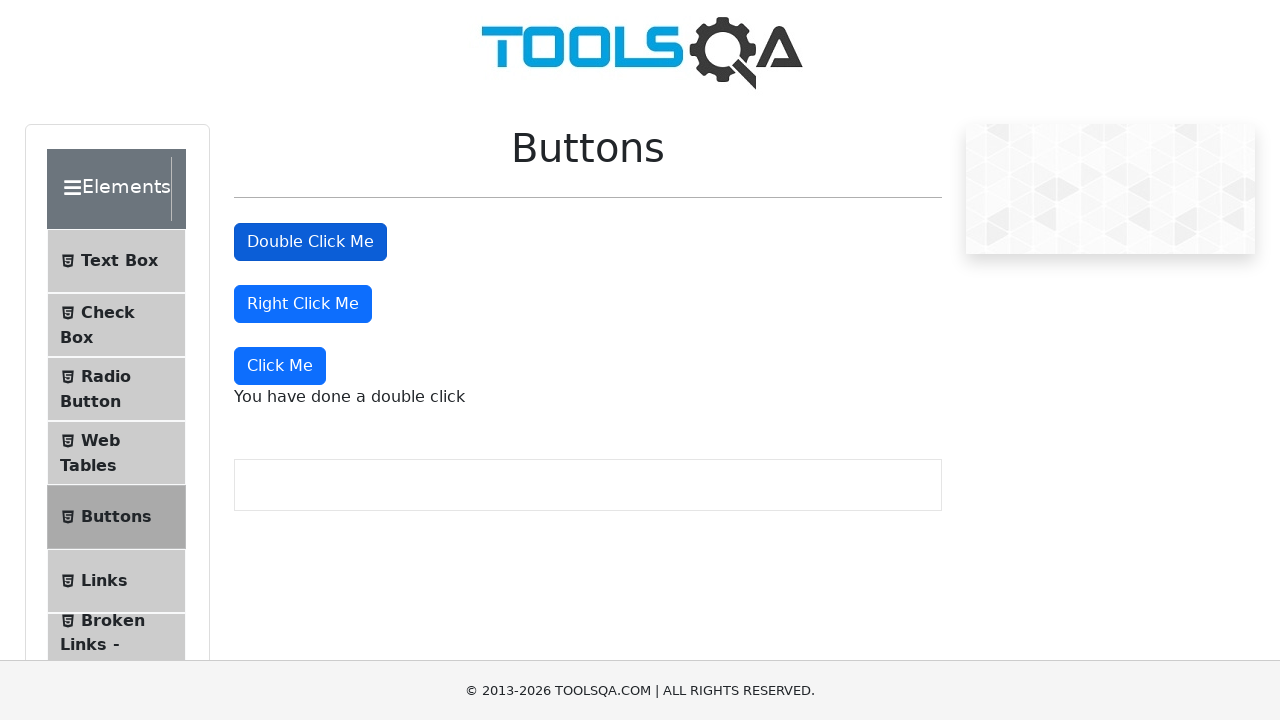